Finds and prints the first name of an employee with username 'ppatro'

Starting URL: http://automationbykrishna.com/#

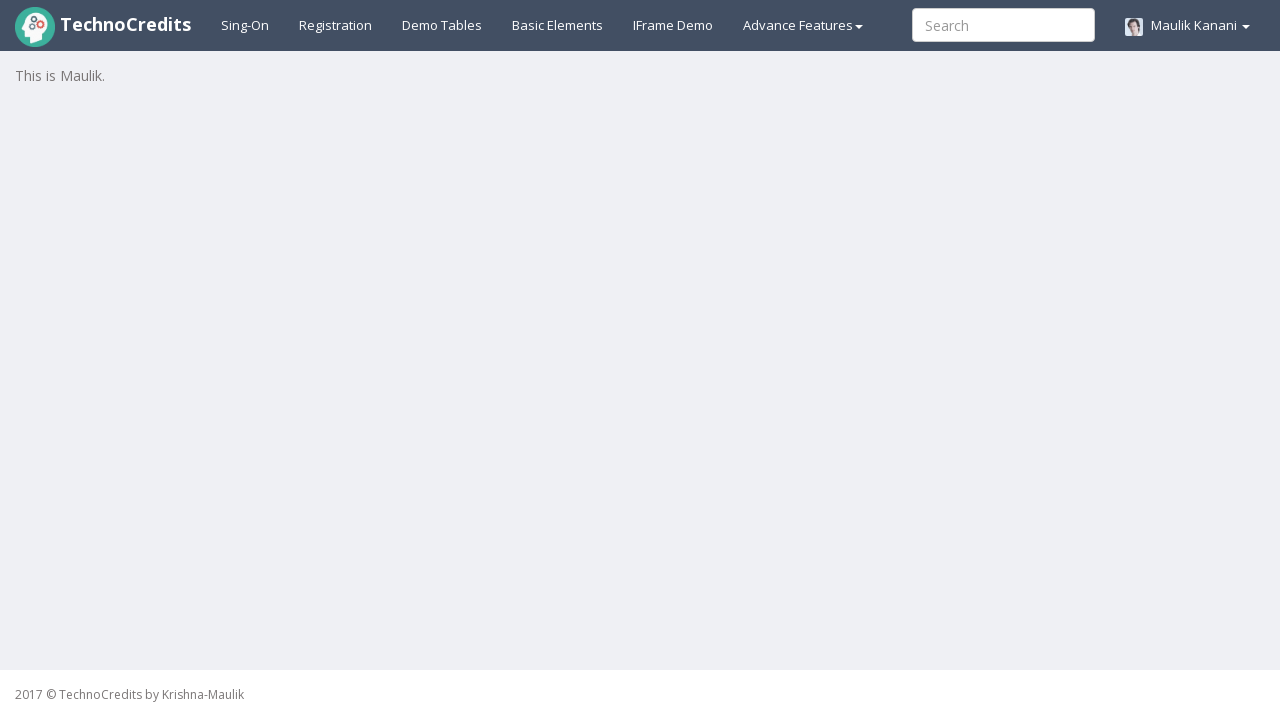

Clicked on Demo Tables link at (442, 25) on text=Demo Tables
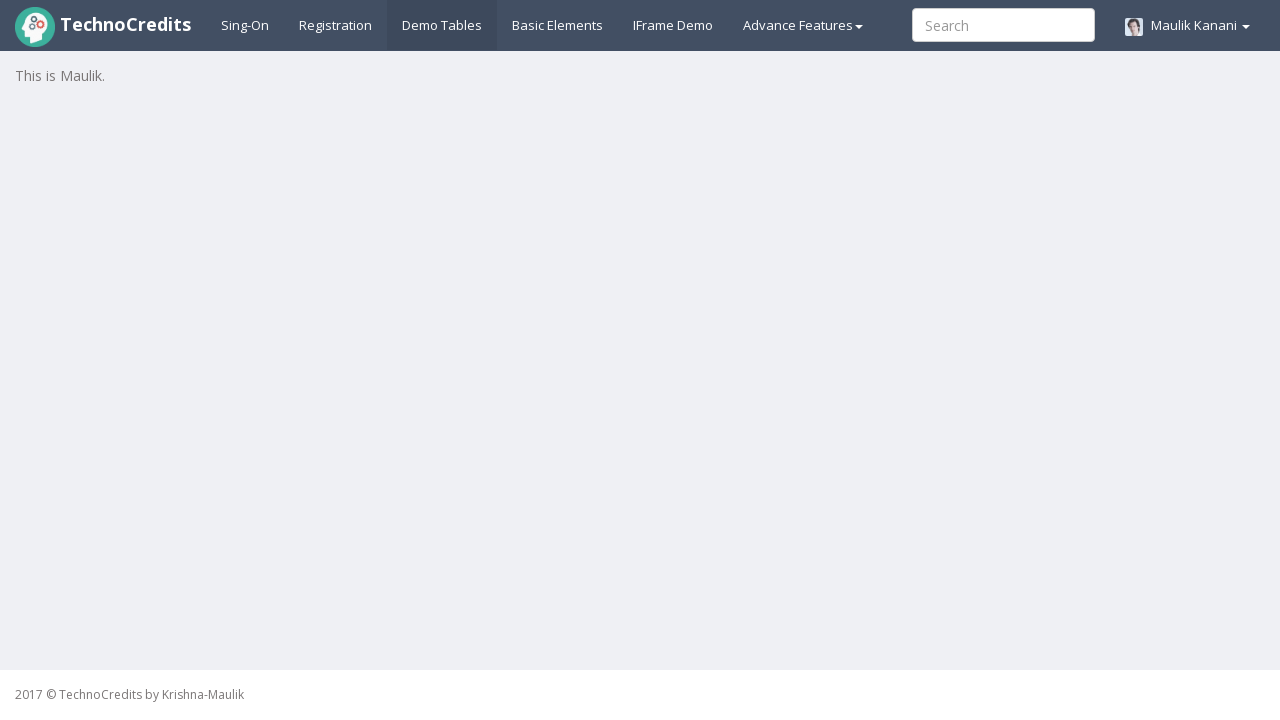

Table #table1 loaded
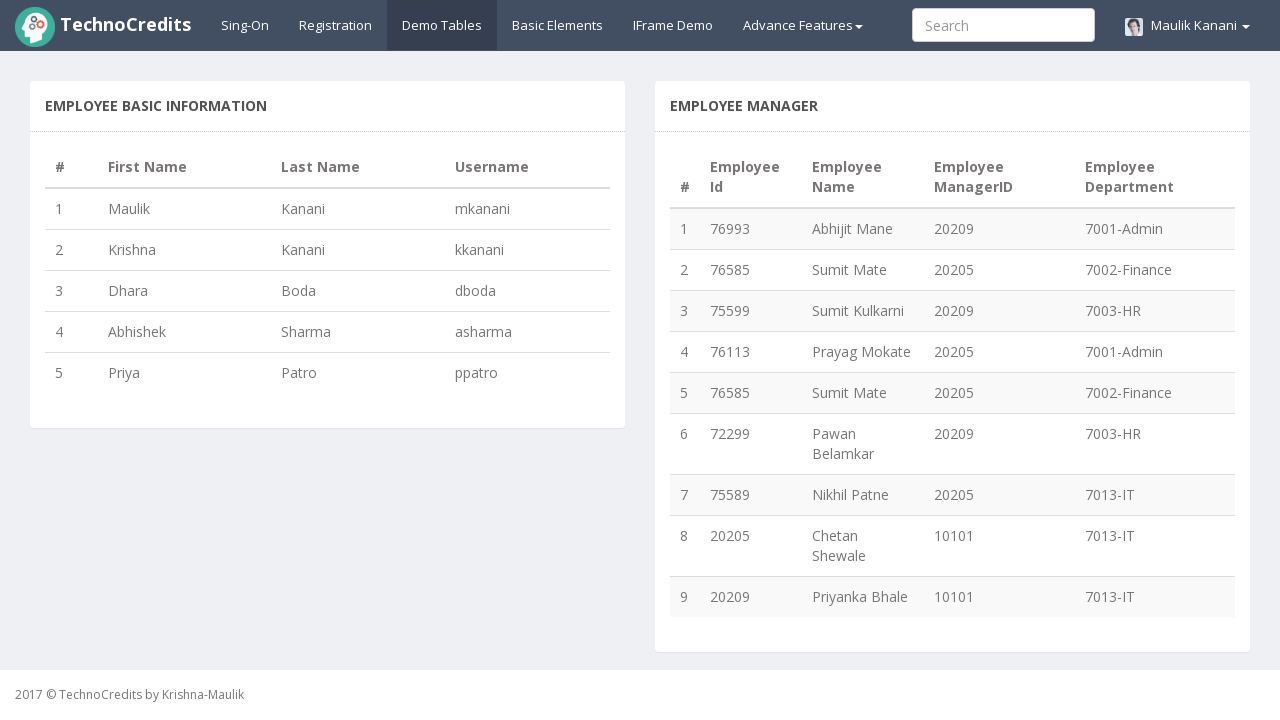

Retrieved total rows from table: 5
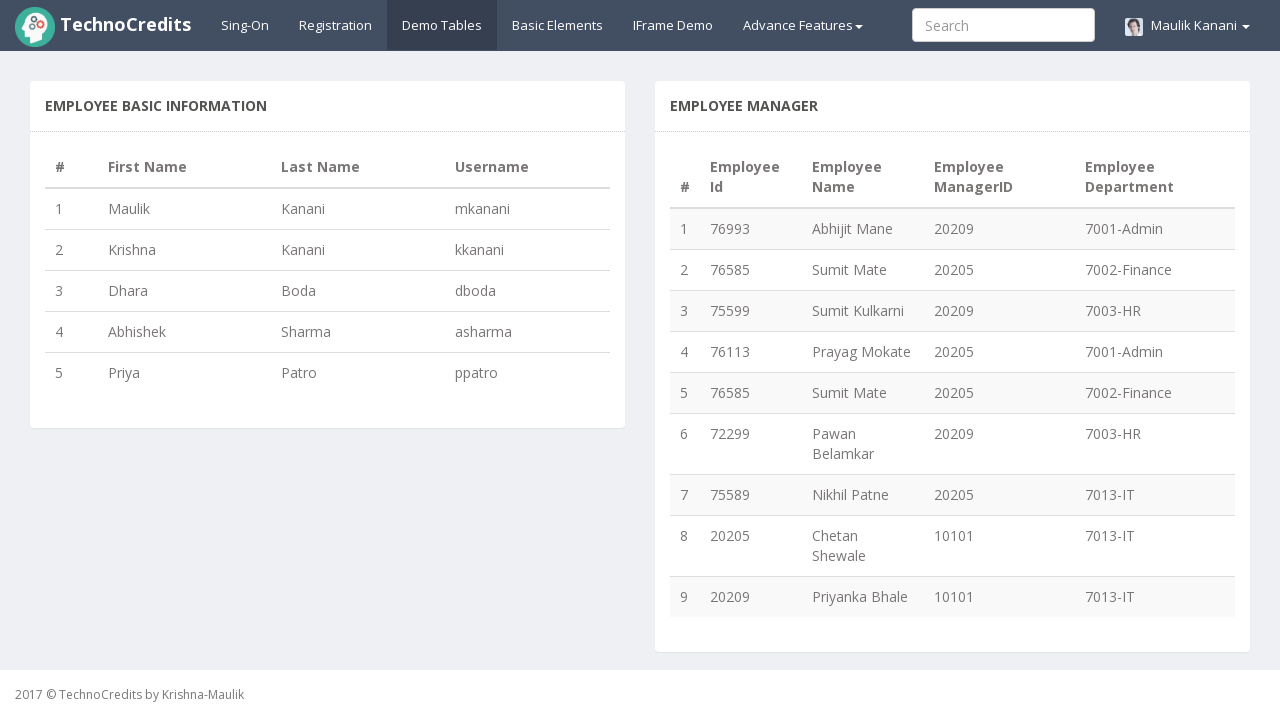

Retrieved username from row 1: mkanani
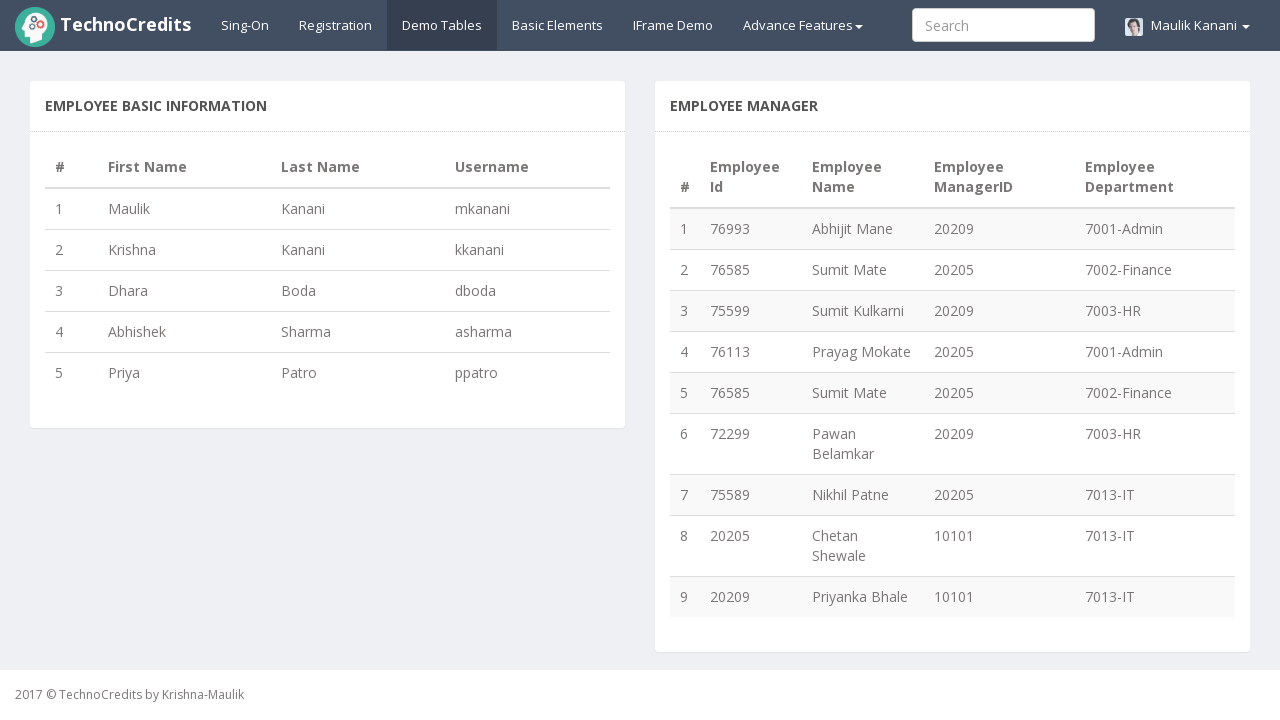

Retrieved username from row 2: kkanani
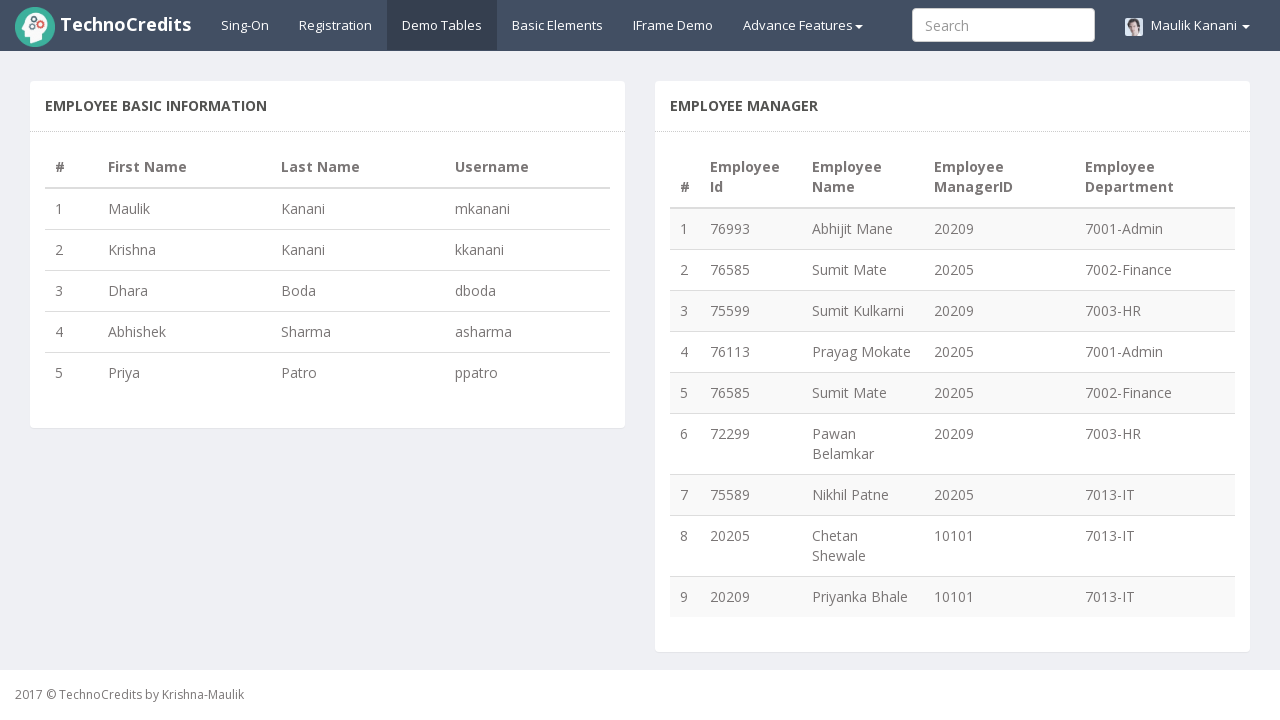

Retrieved username from row 3: dboda
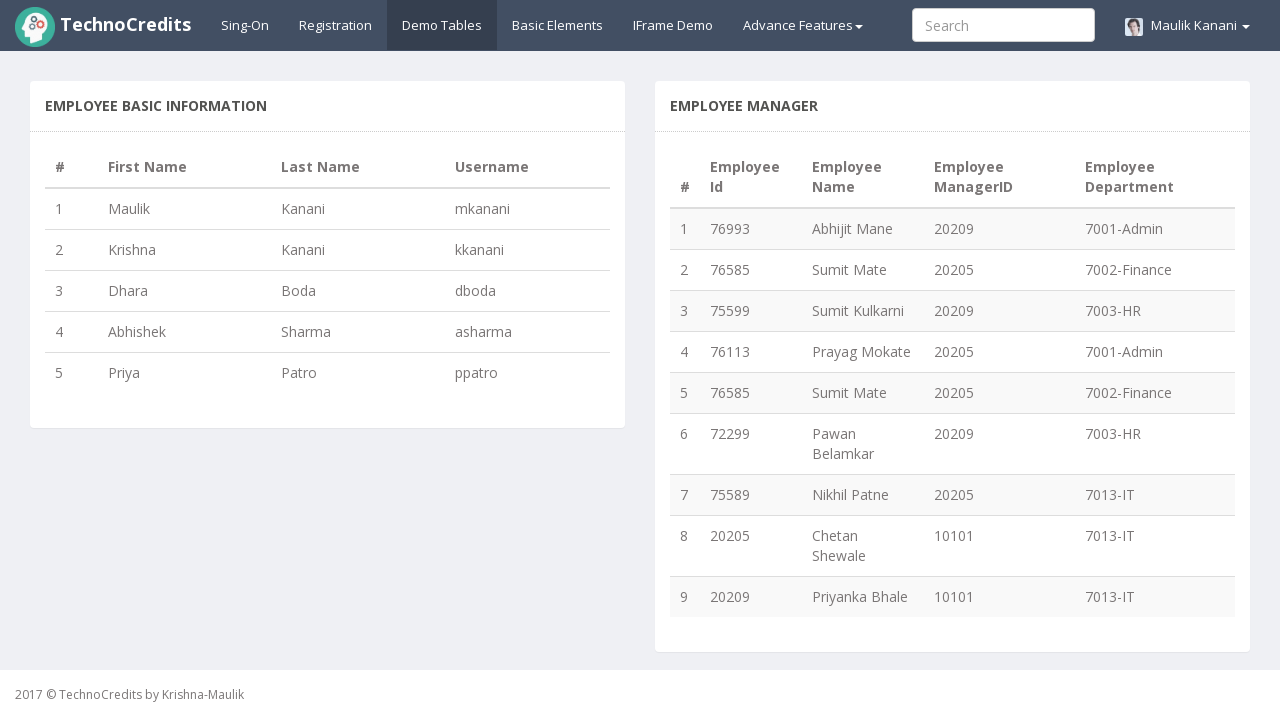

Retrieved username from row 4: asharma
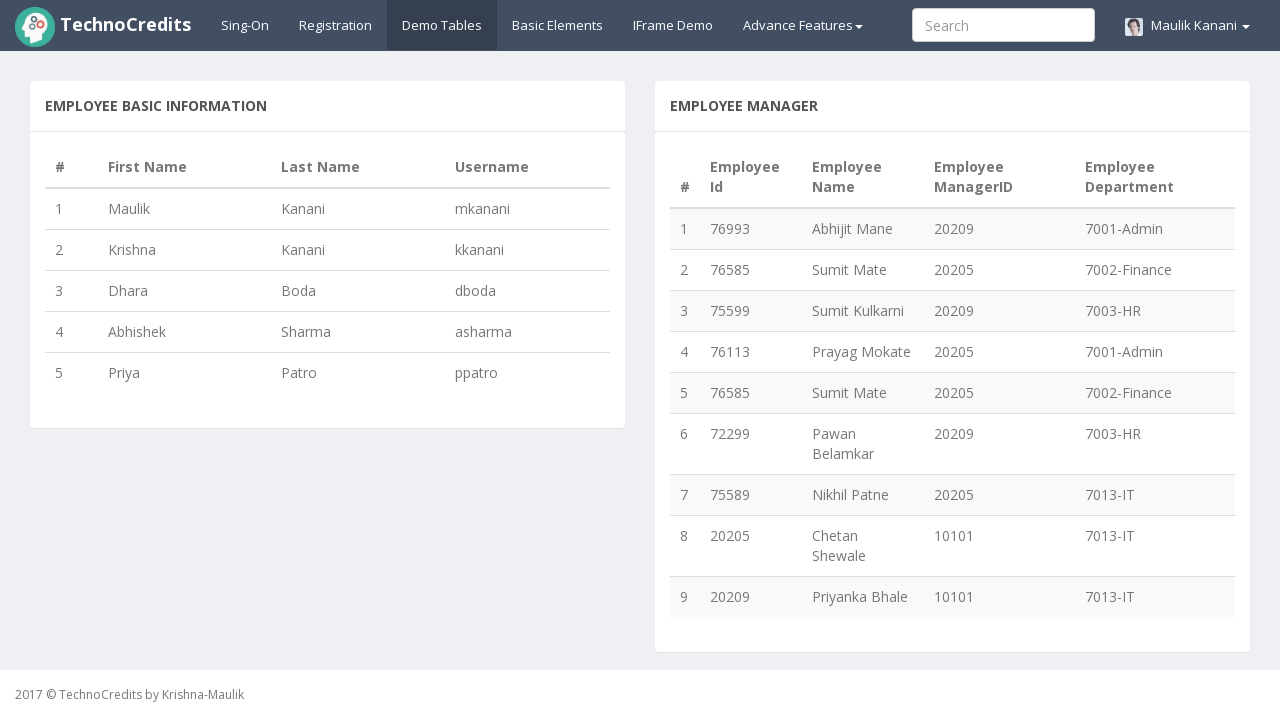

Retrieved username from row 5: ppatro
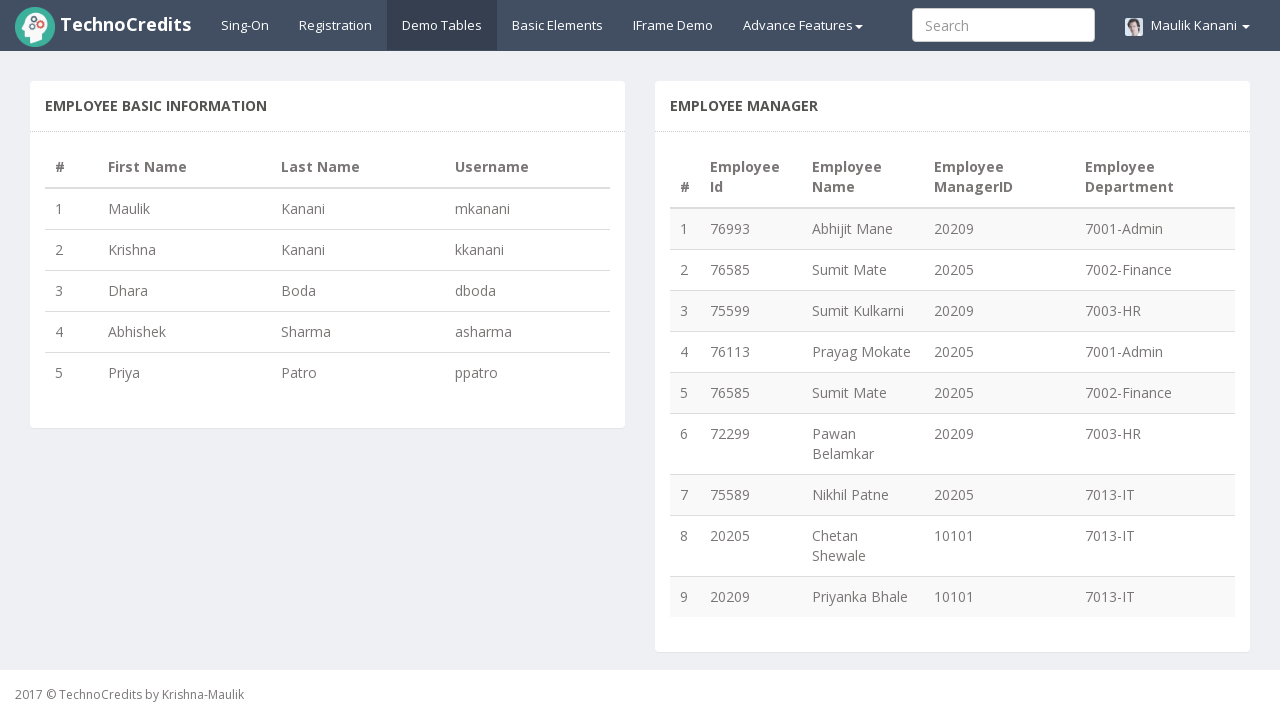

Found matching username 'ppatro' at row 5. Retrieved first name: Priya
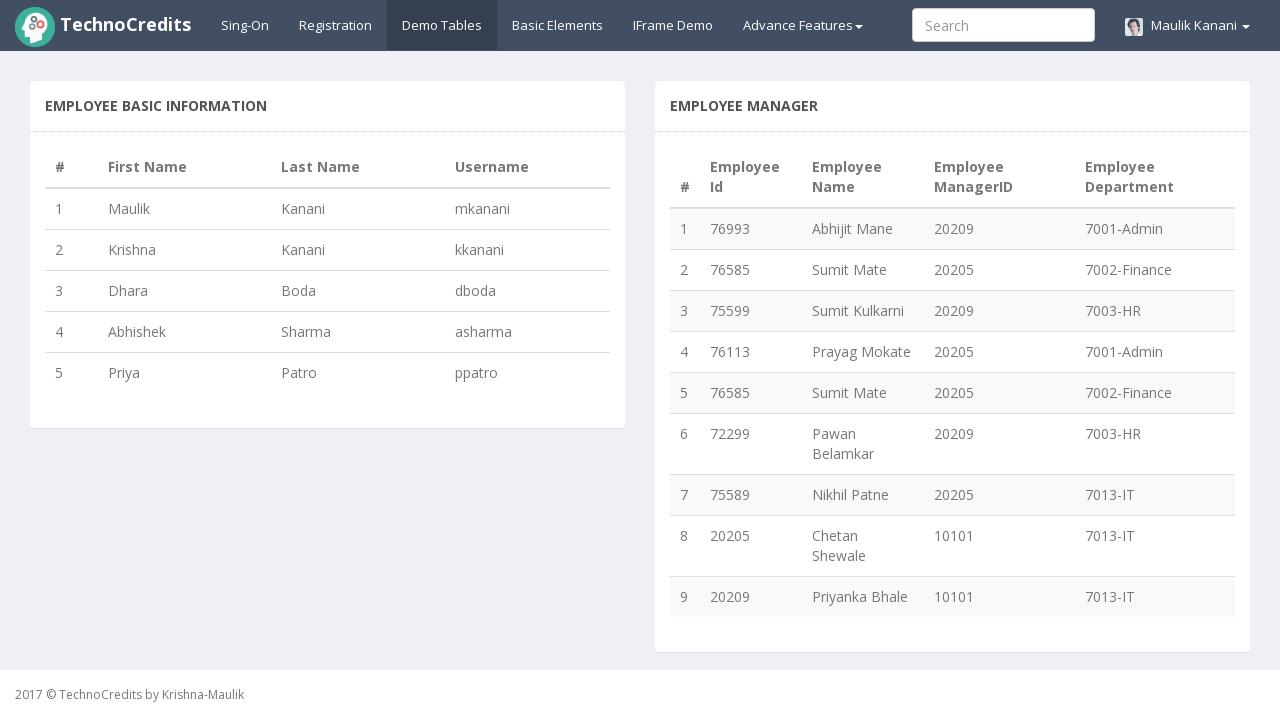

Assertion passed: first name is 'Priya'
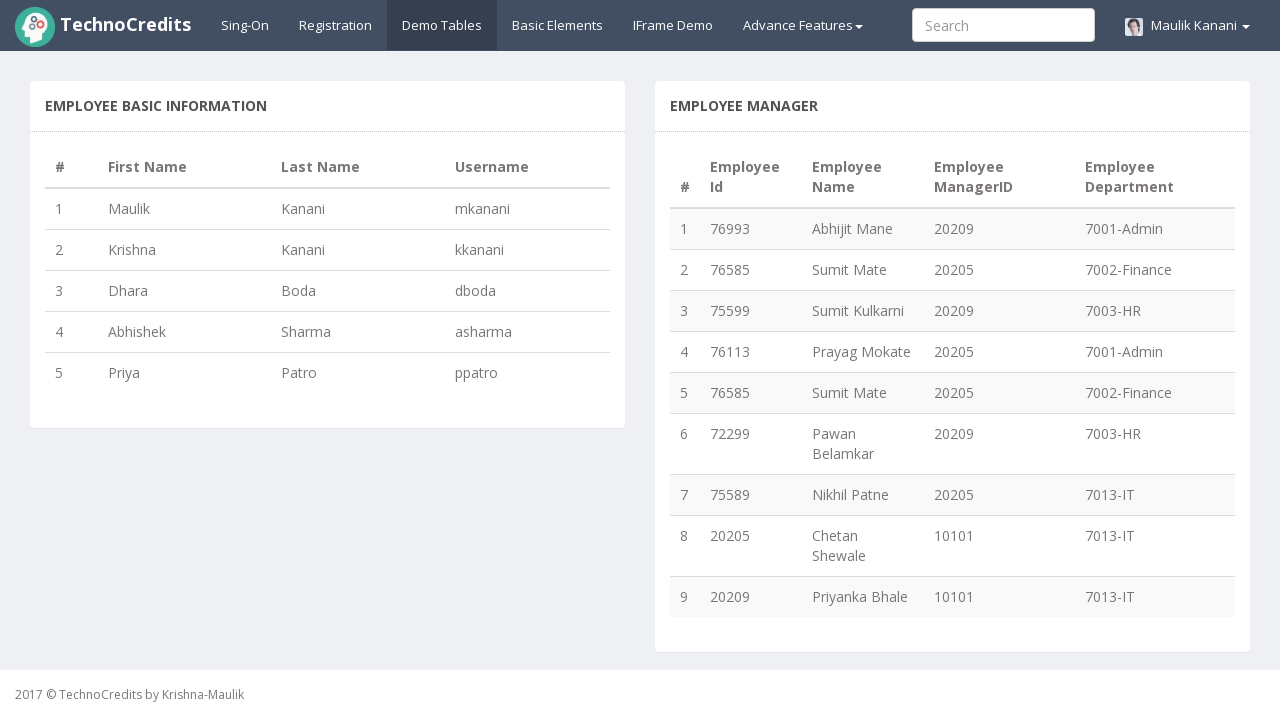

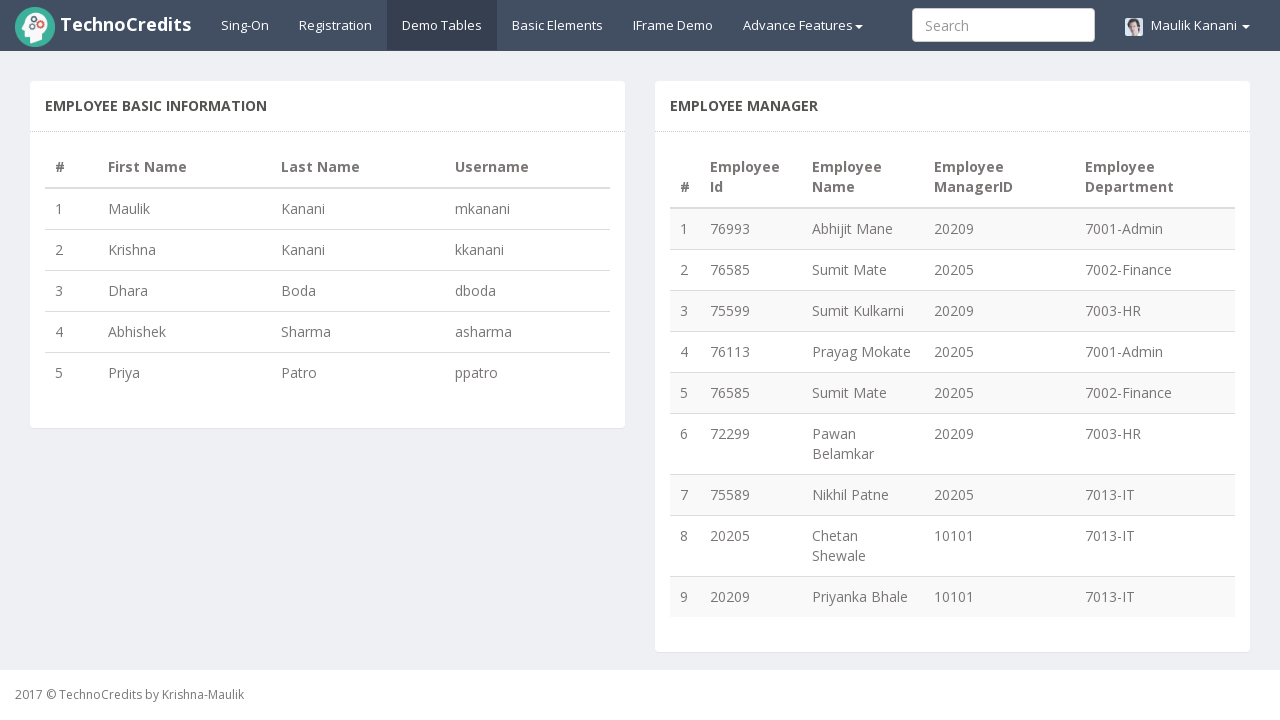